Tests an e-commerce flow by adding specific items to cart, proceeding to checkout, and applying a promo code

Starting URL: https://rahulshettyacademy.com/seleniumPractise/#/

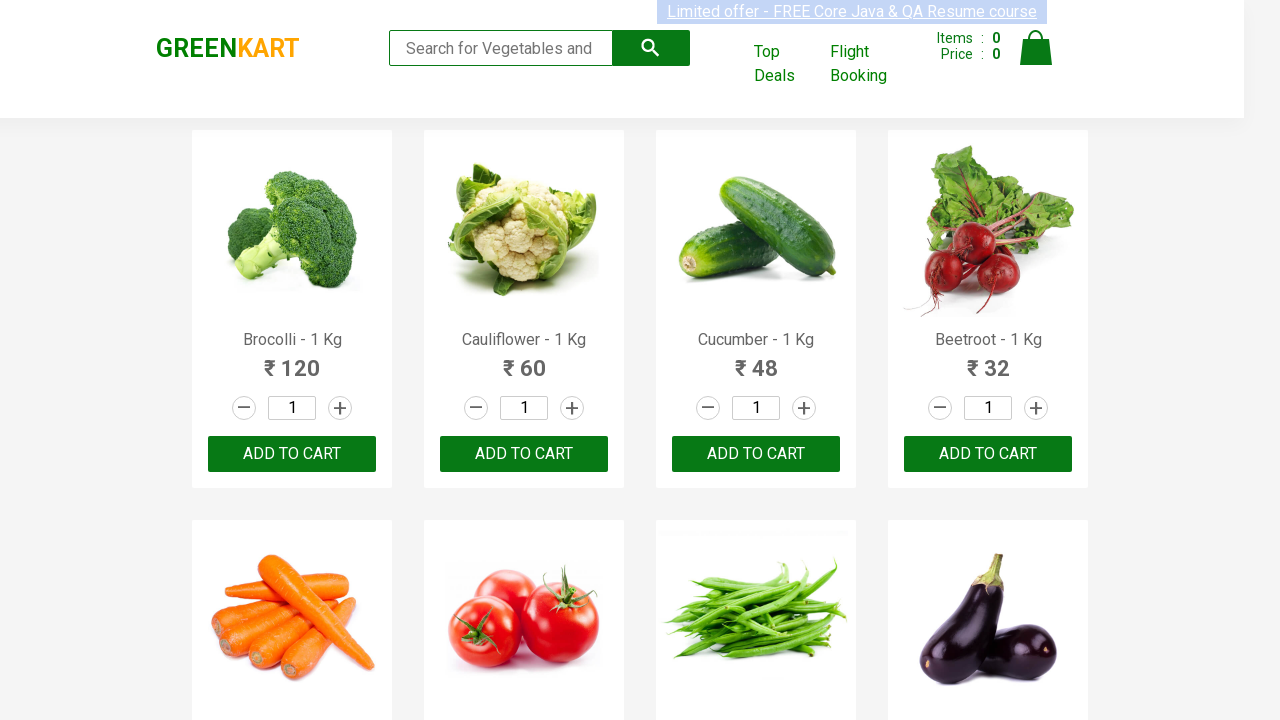

Located all product name elements on the page
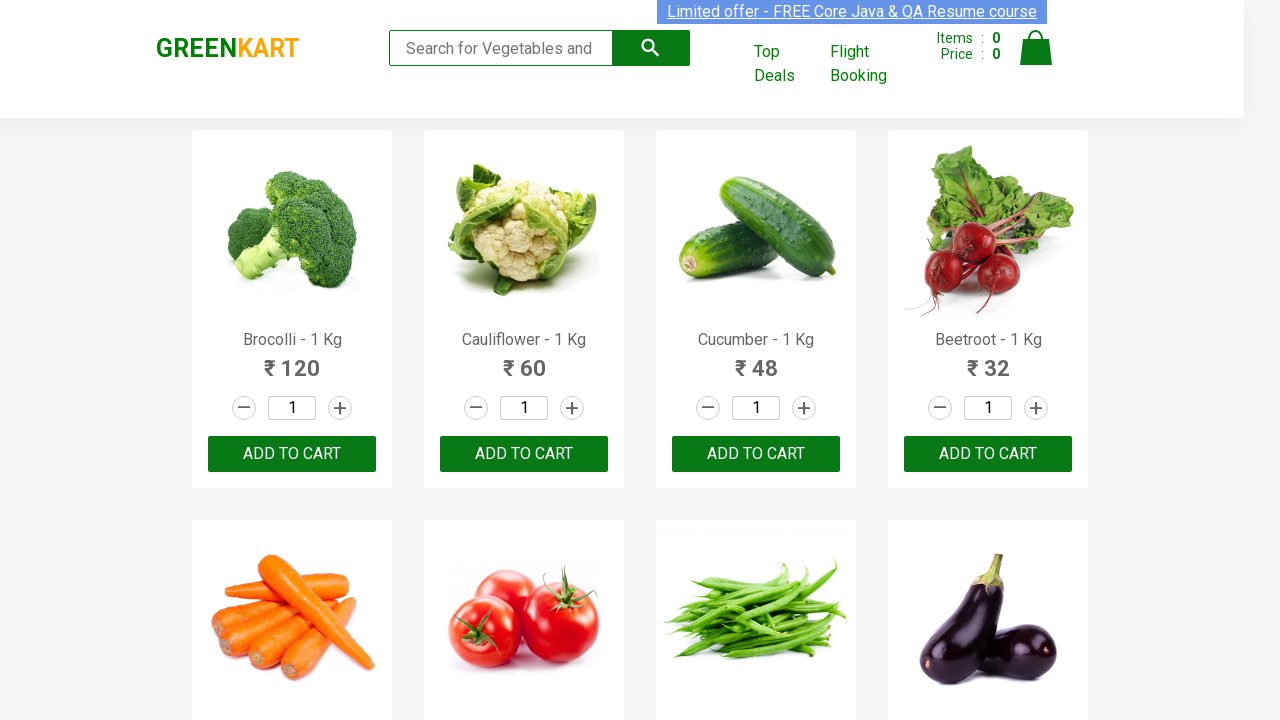

Retrieved product name: Brocolli - 1 Kg
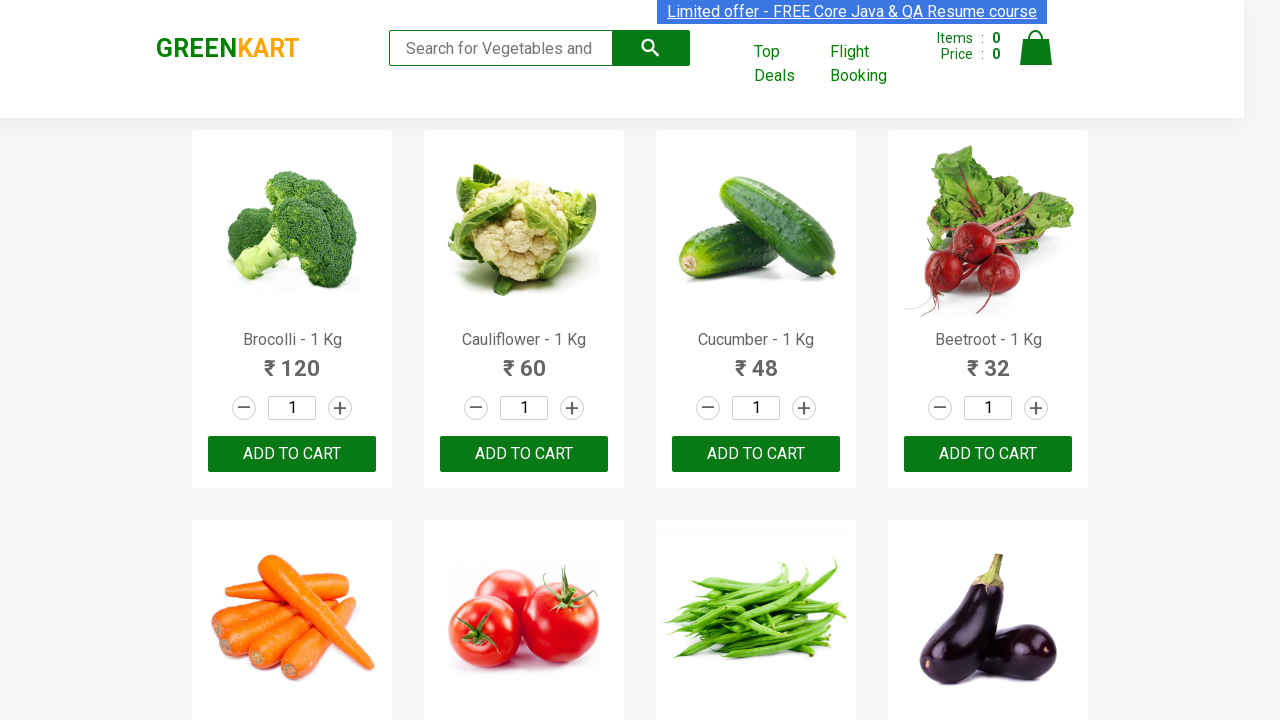

Clicked 'Add to Cart' button for Brocolli at (292, 454) on xpath=//div[@class='product-action']/button >> nth=0
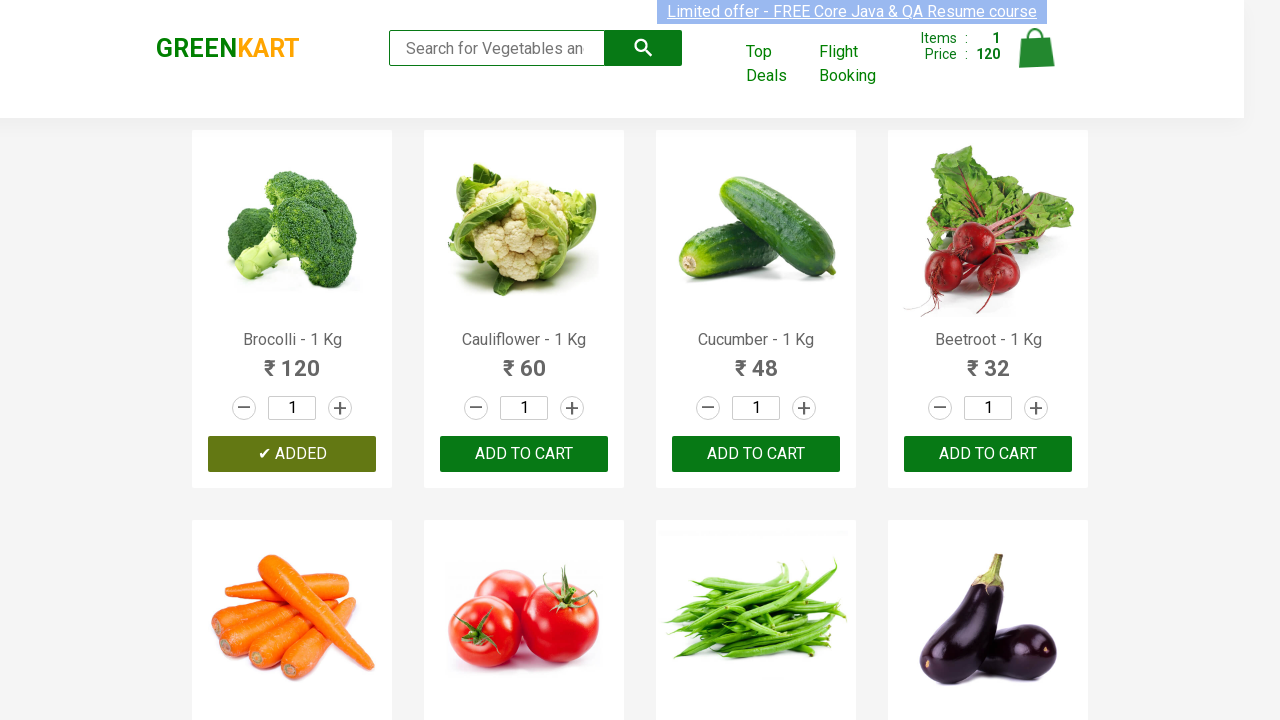

Retrieved product name: Cauliflower - 1 Kg
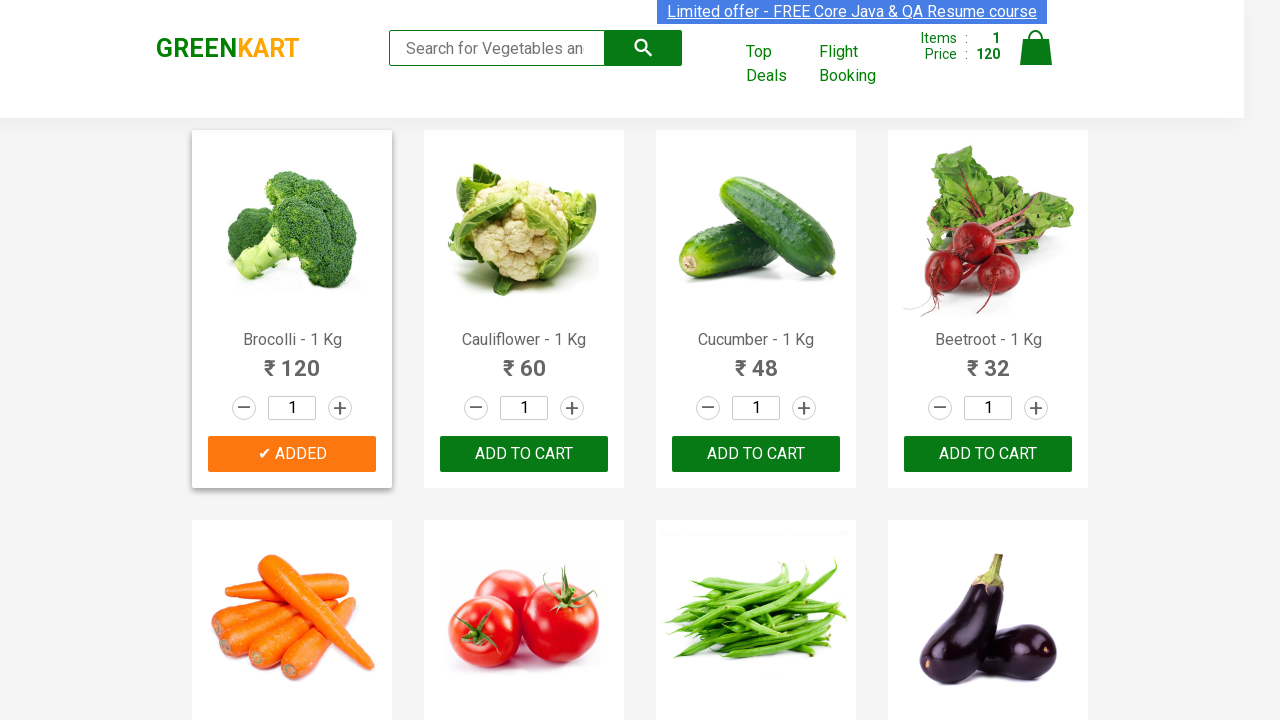

Retrieved product name: Cucumber - 1 Kg
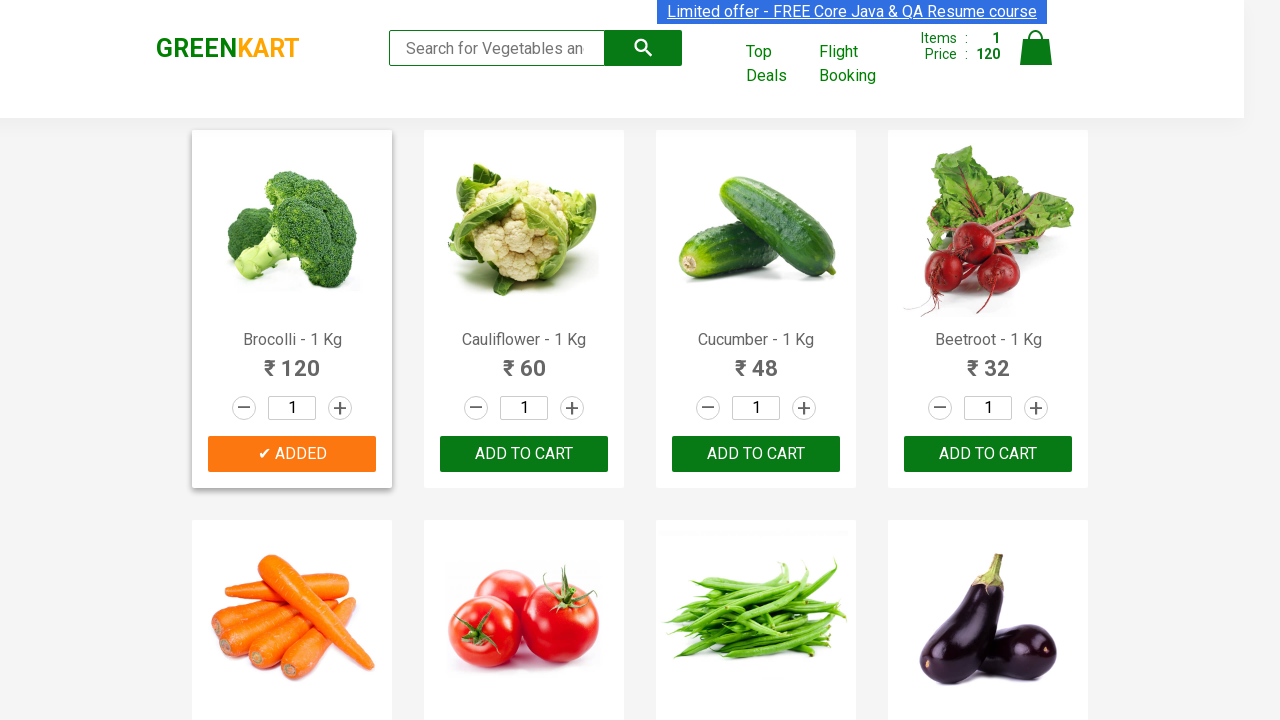

Clicked 'Add to Cart' button for Cucumber at (756, 454) on xpath=//div[@class='product-action']/button >> nth=2
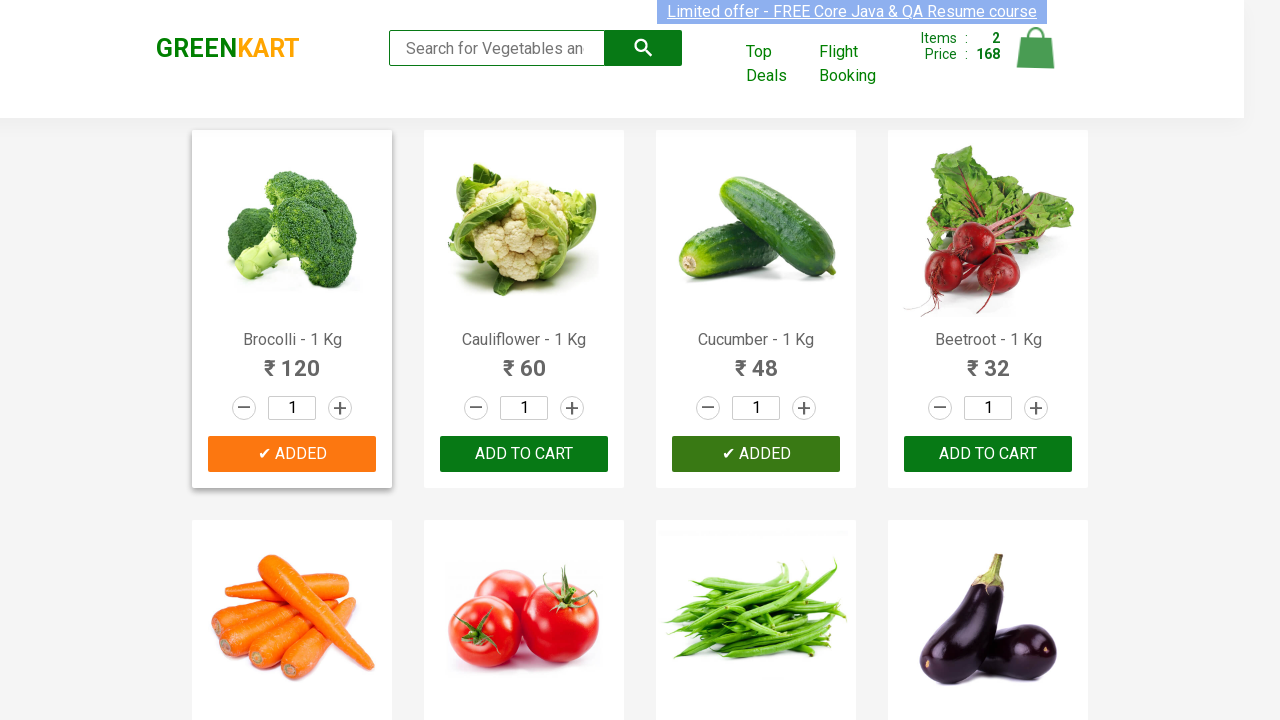

Clicked on cart icon to view shopping cart at (1036, 48) on img[alt='Cart']
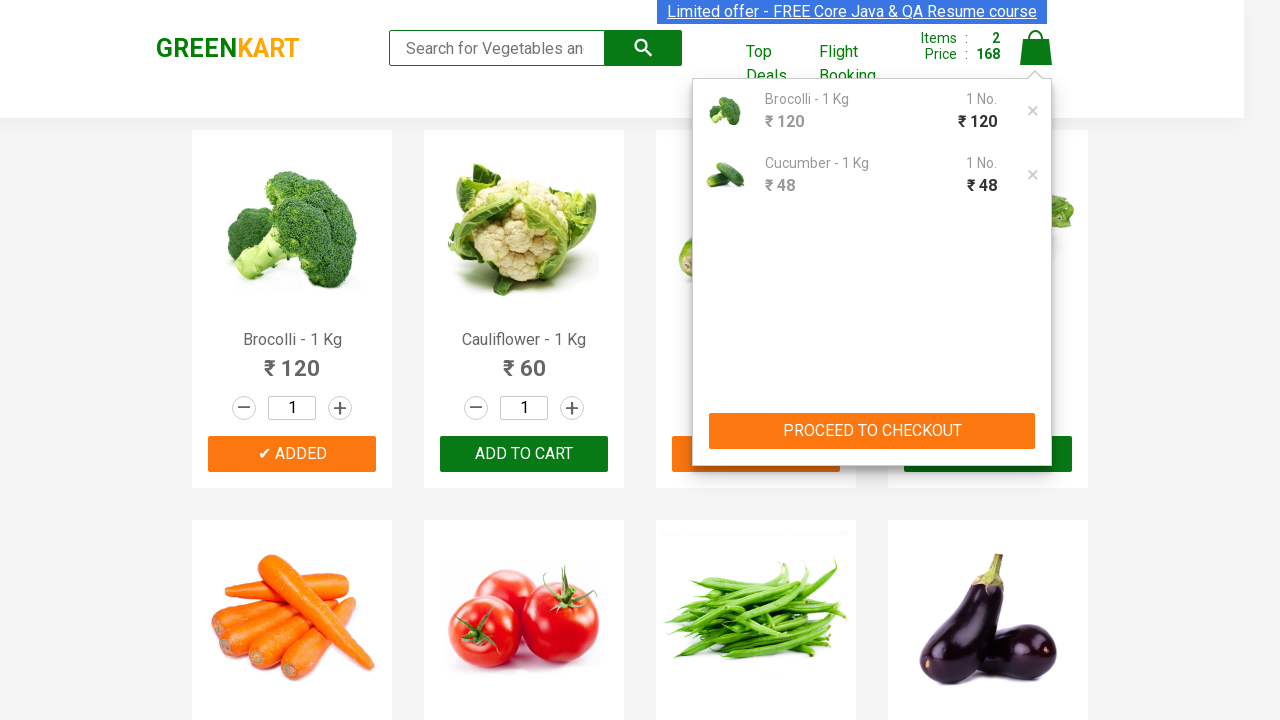

Clicked 'Proceed to Checkout' button at (872, 431) on xpath=//button[text()='PROCEED TO CHECKOUT']
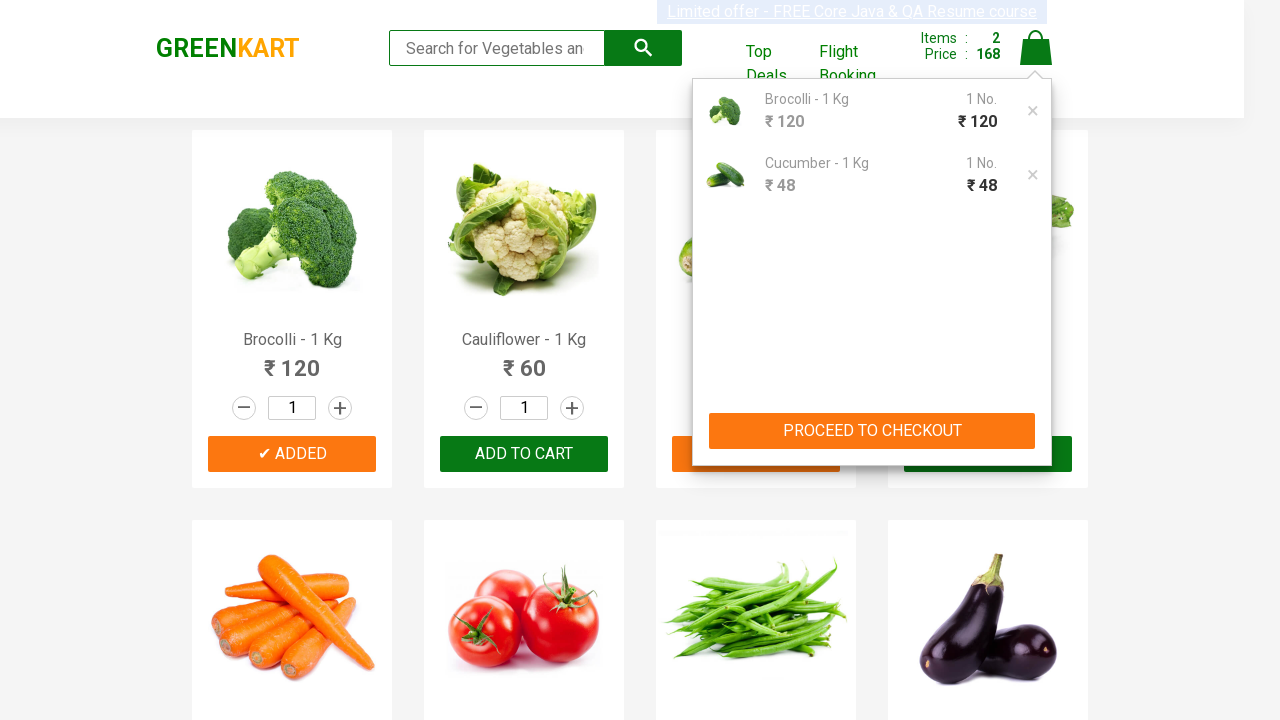

Promo code input field became visible
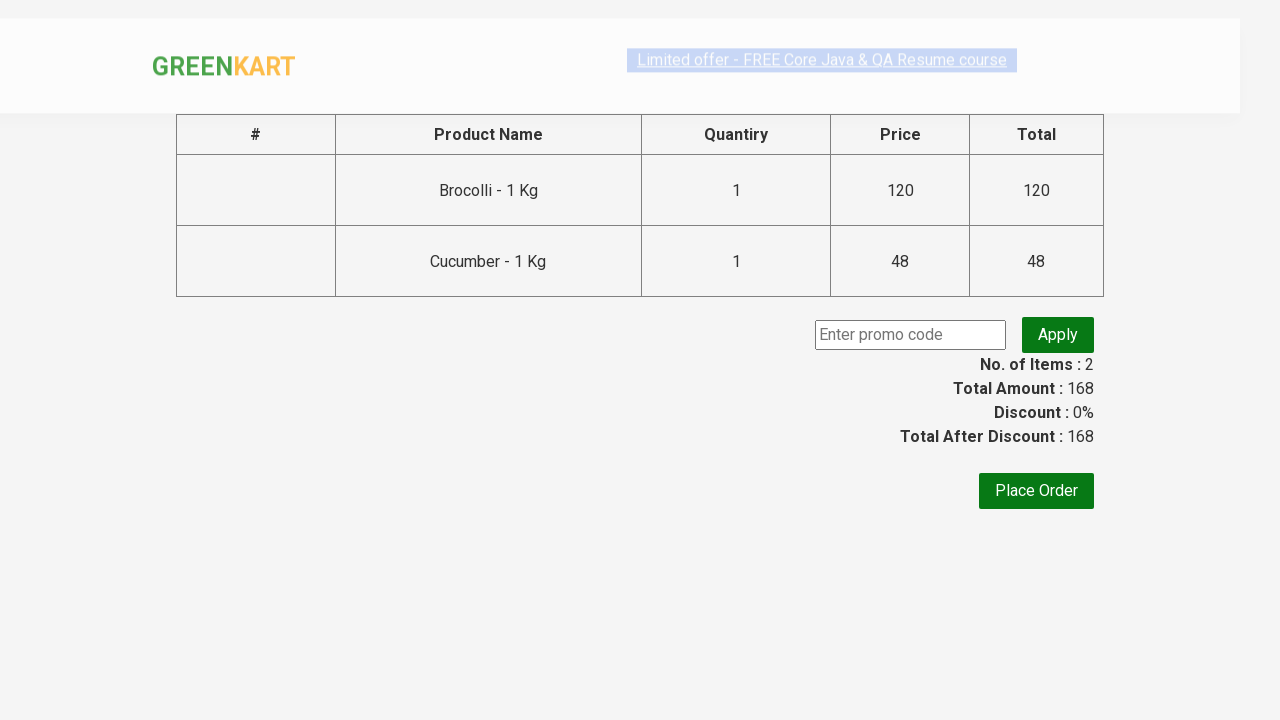

Filled promo code field with 'rahulshettyacademy' on input.promoCode
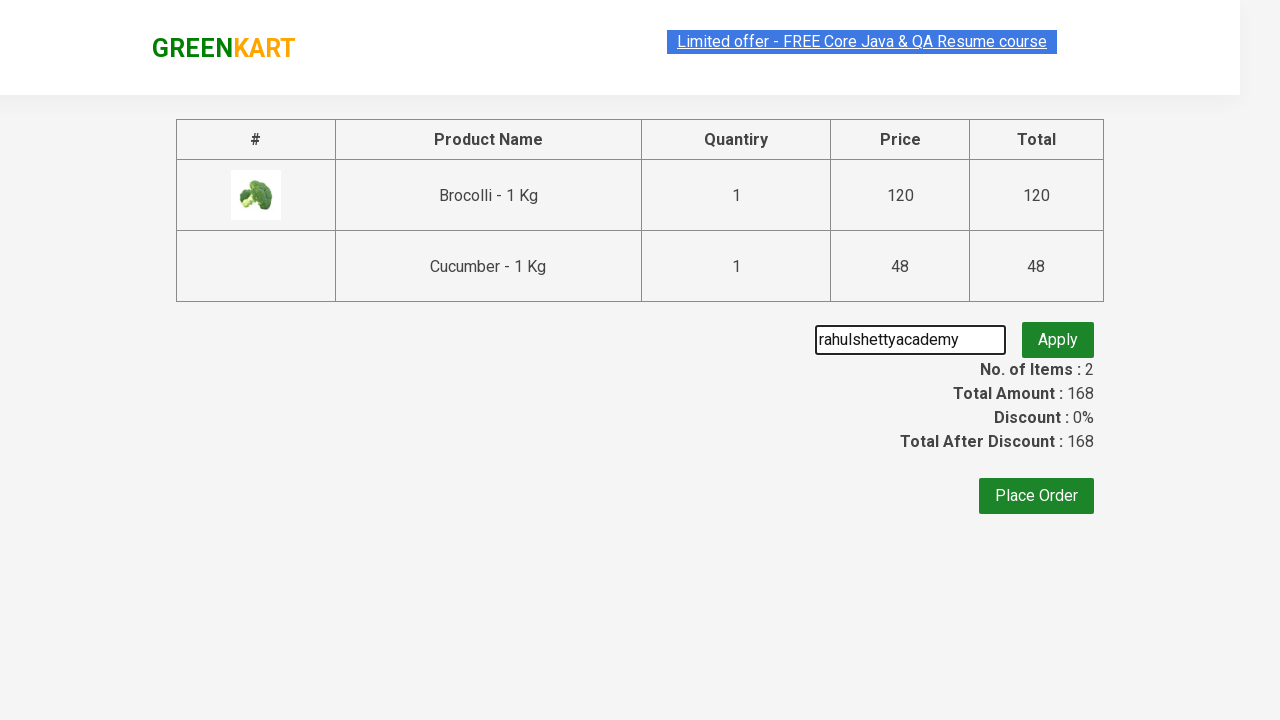

Clicked 'Apply' button to apply promo code at (1058, 335) on button.promoBtn
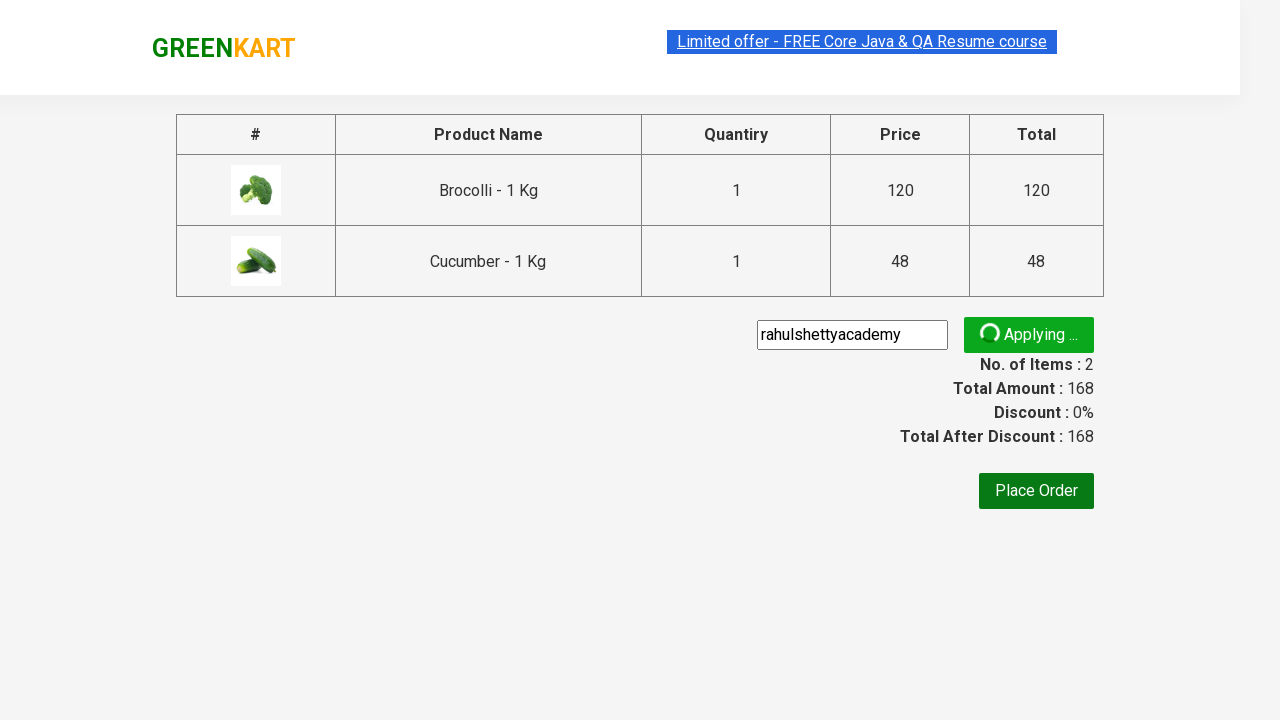

Promo code validation message appeared
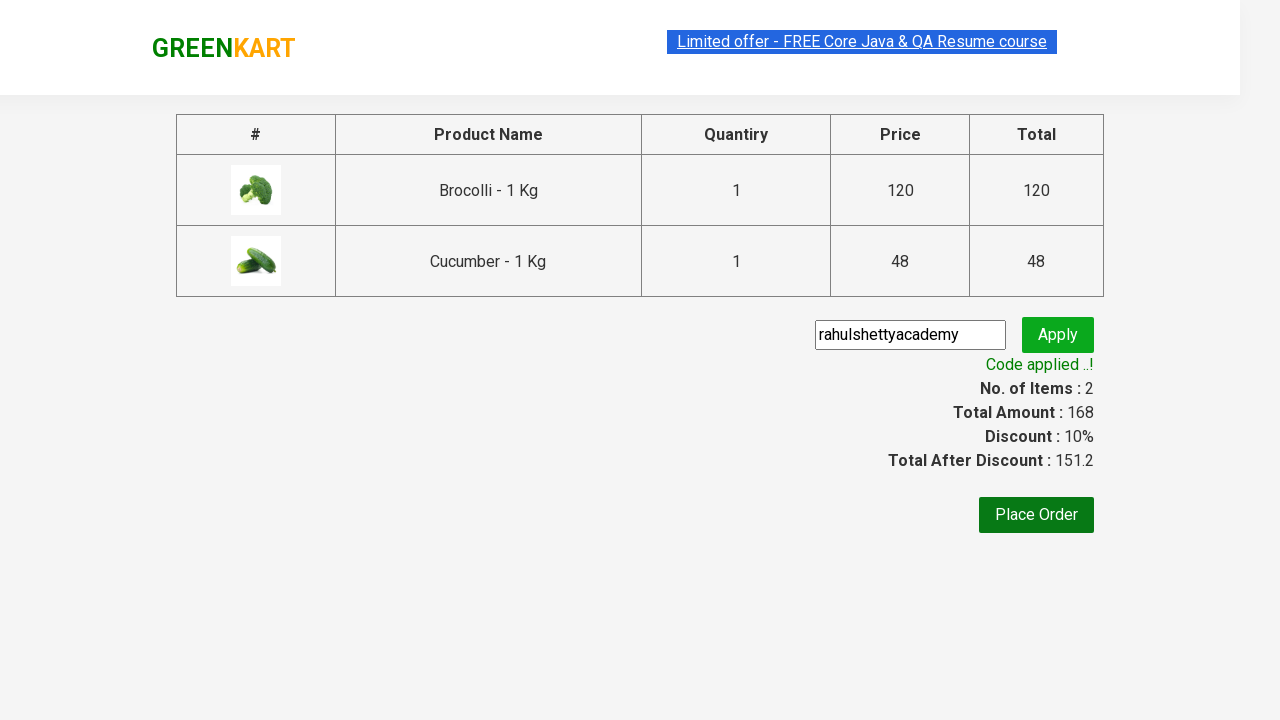

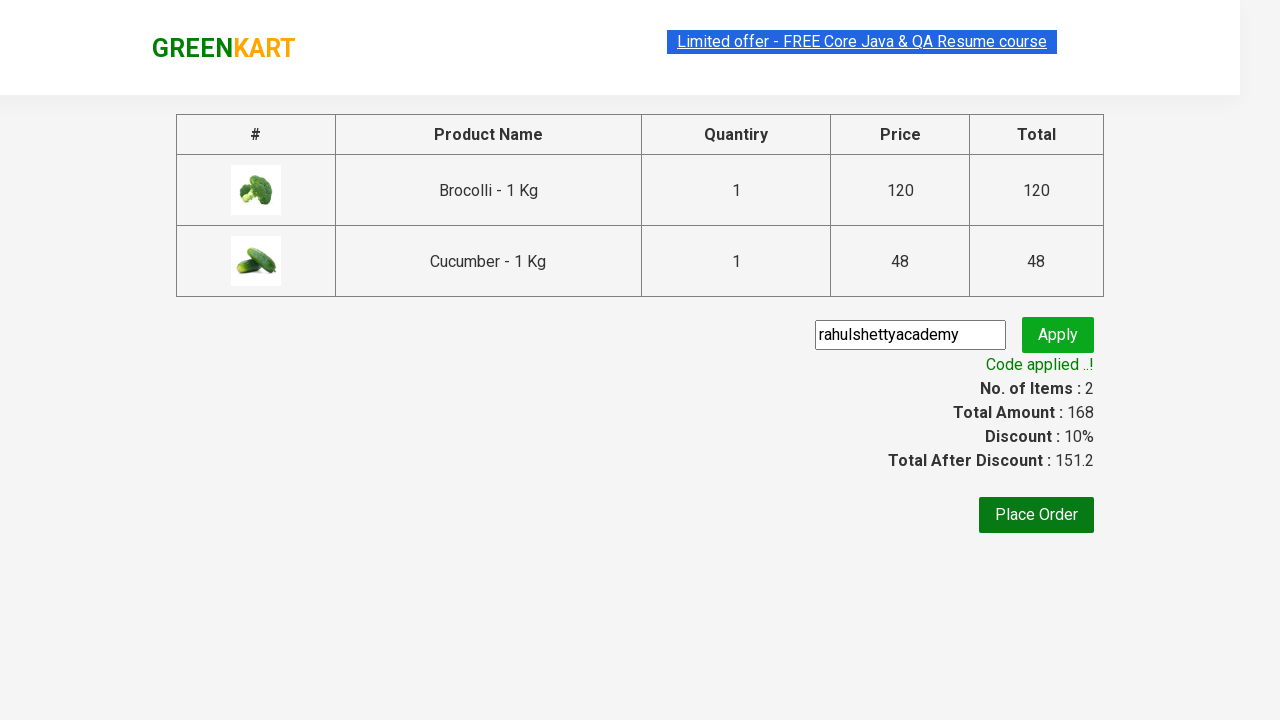